Tests scrolling to the bottom of a page using JavaScript execution

Starting URL: https://ultimateqa.com/complicated-page/

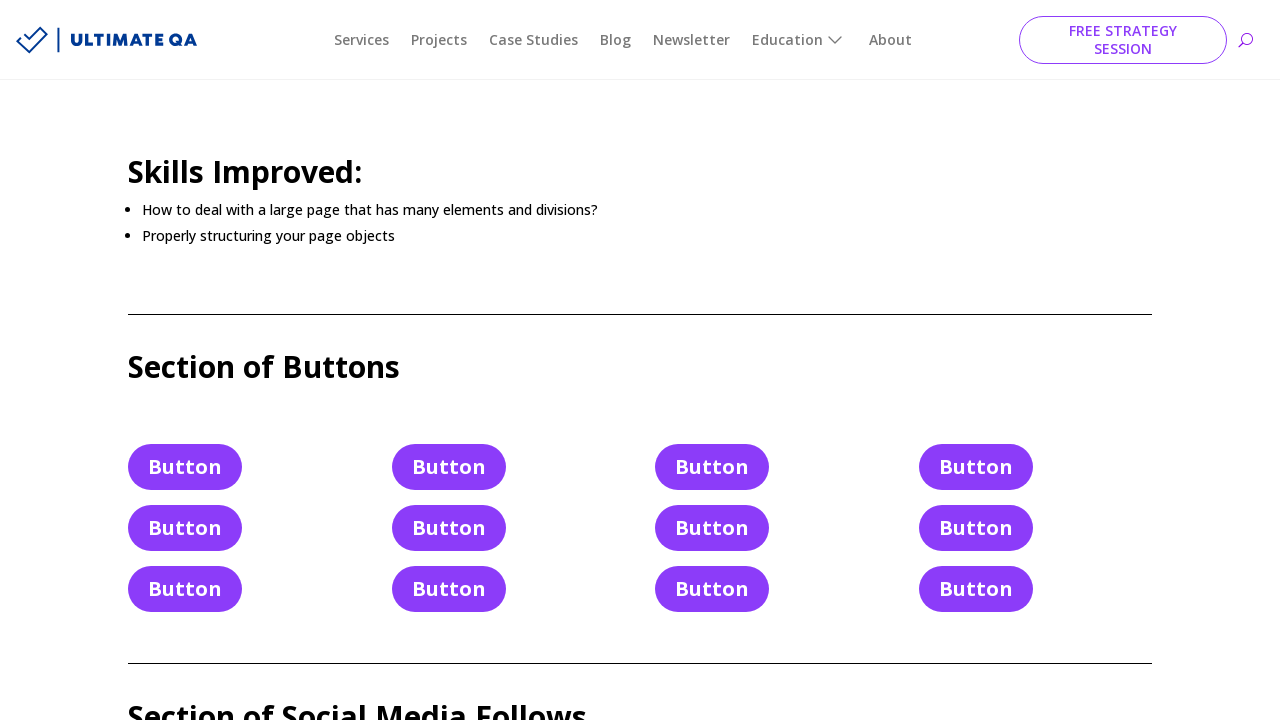

Scrolled to the bottom of the page using JavaScript execution
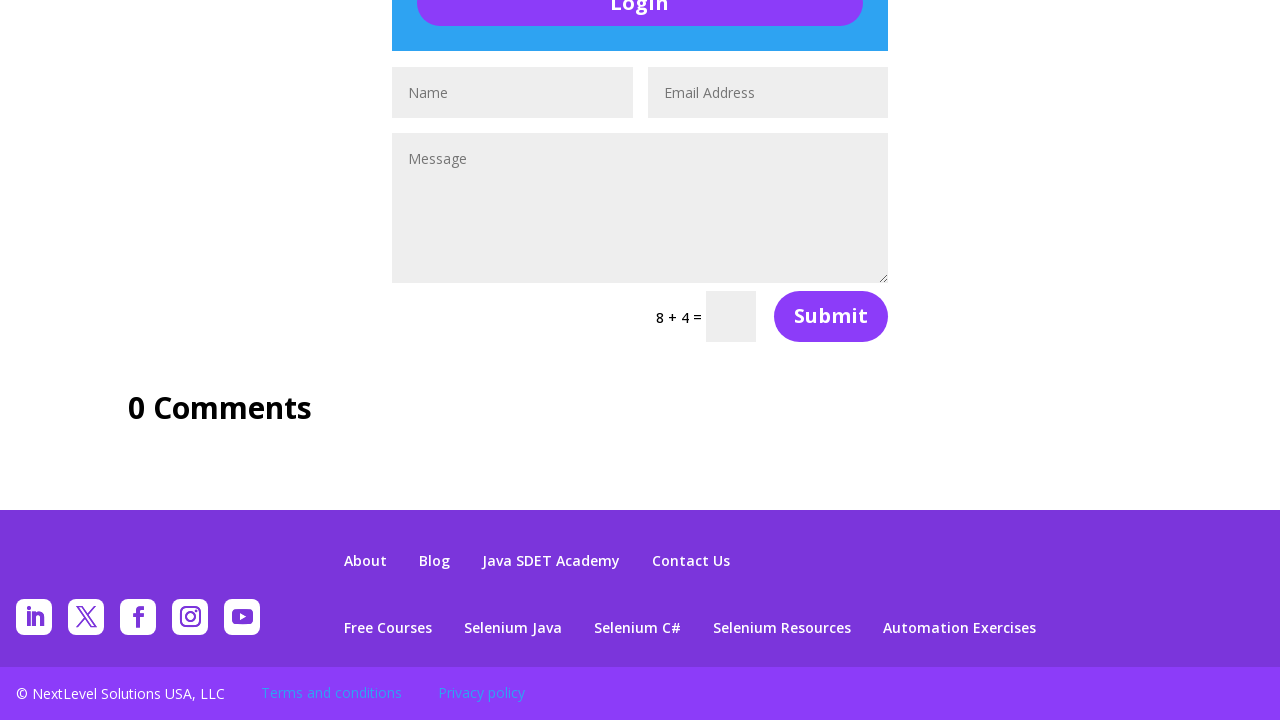

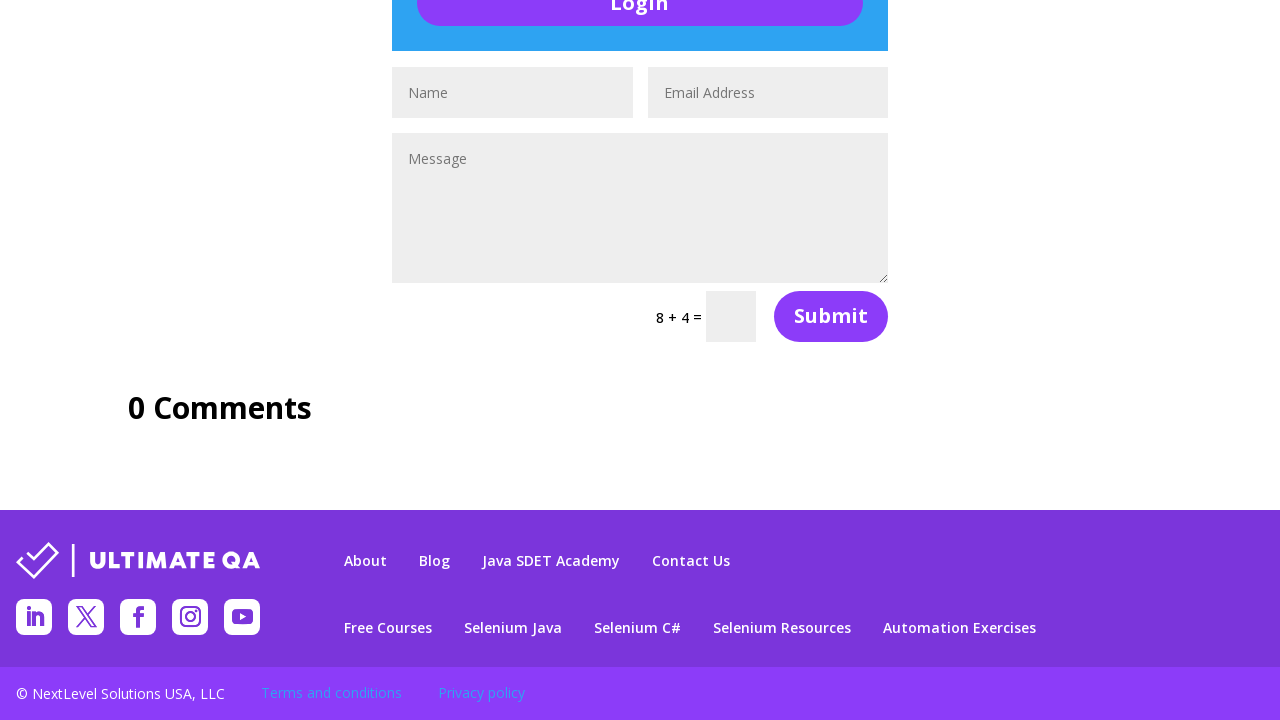